Tests the username input field on the DemoQA text box form by entering a username

Starting URL: https://demoqa.com/text-box

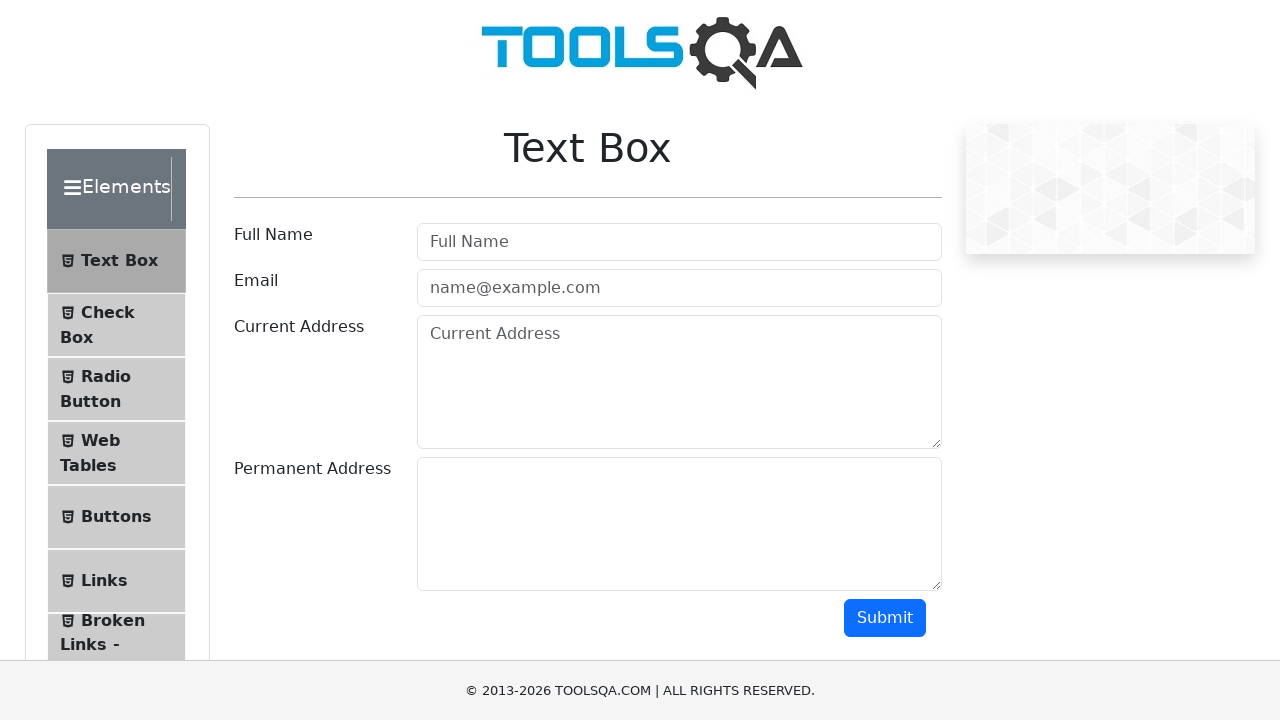

Filled username field with 'amit' on #userName
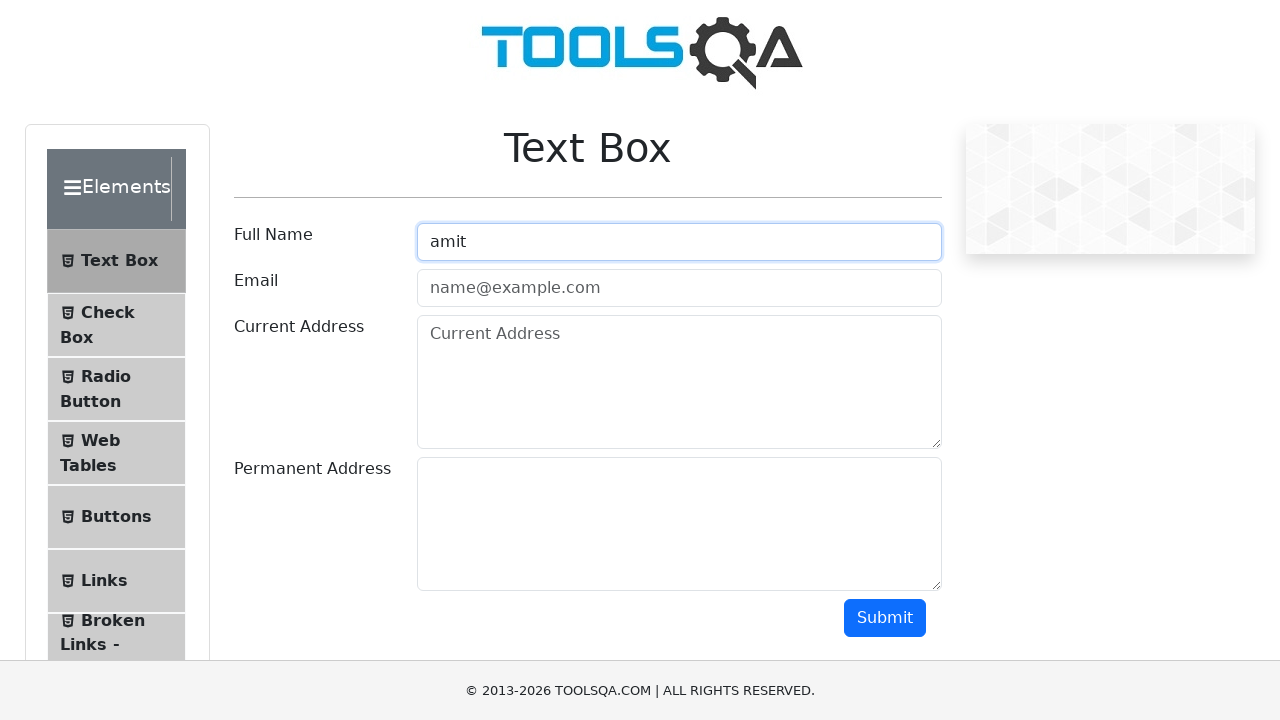

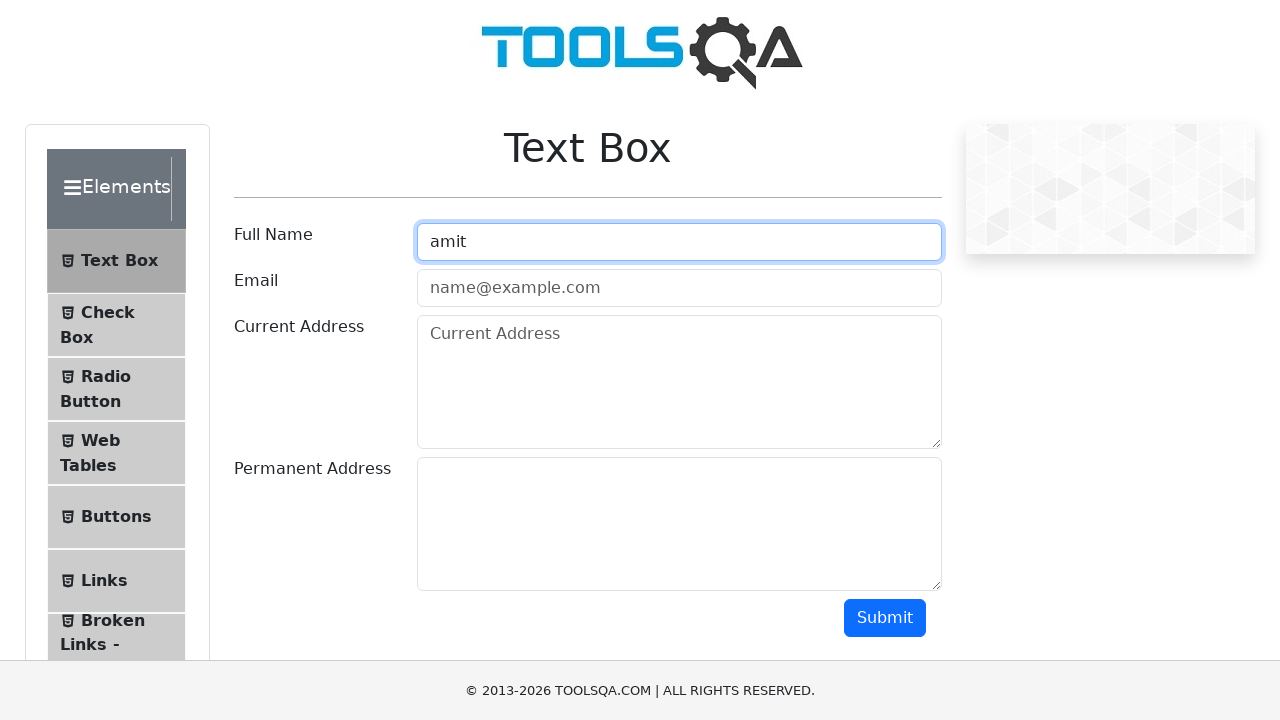